Tests that the todo counter displays the correct number of items

Starting URL: https://demo.playwright.dev/todomvc

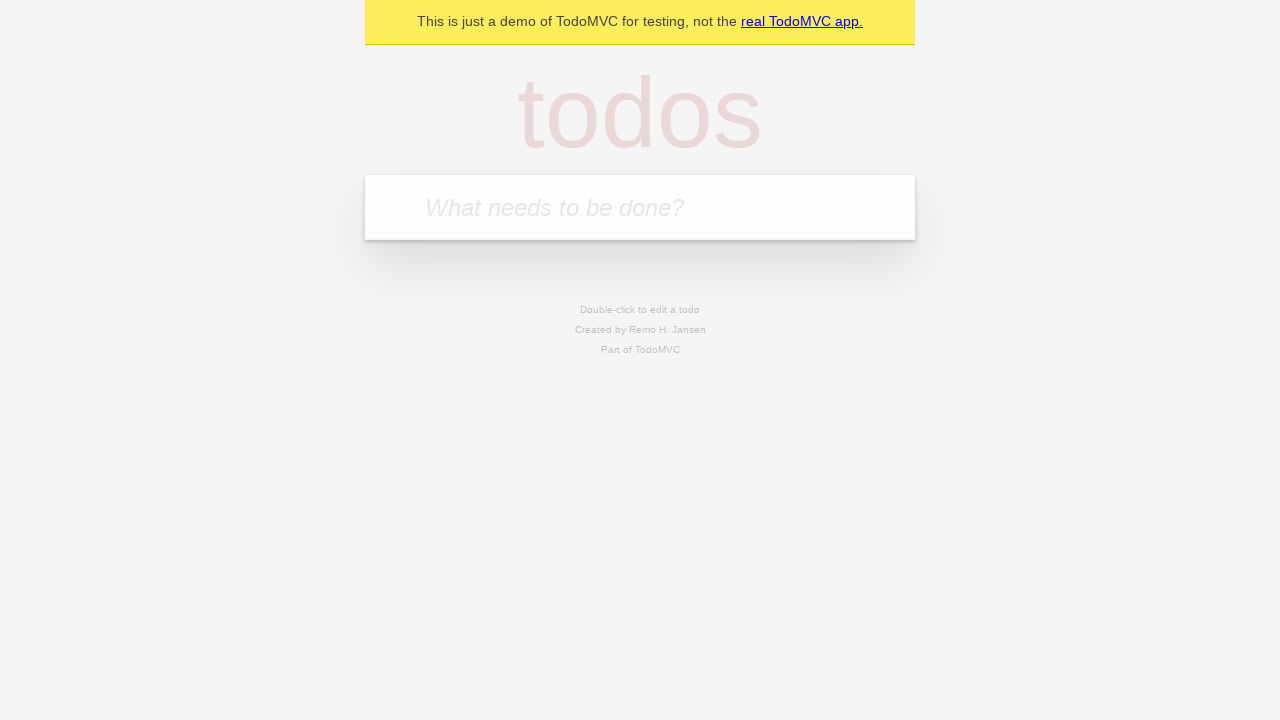

Located the 'What needs to be done?' input field
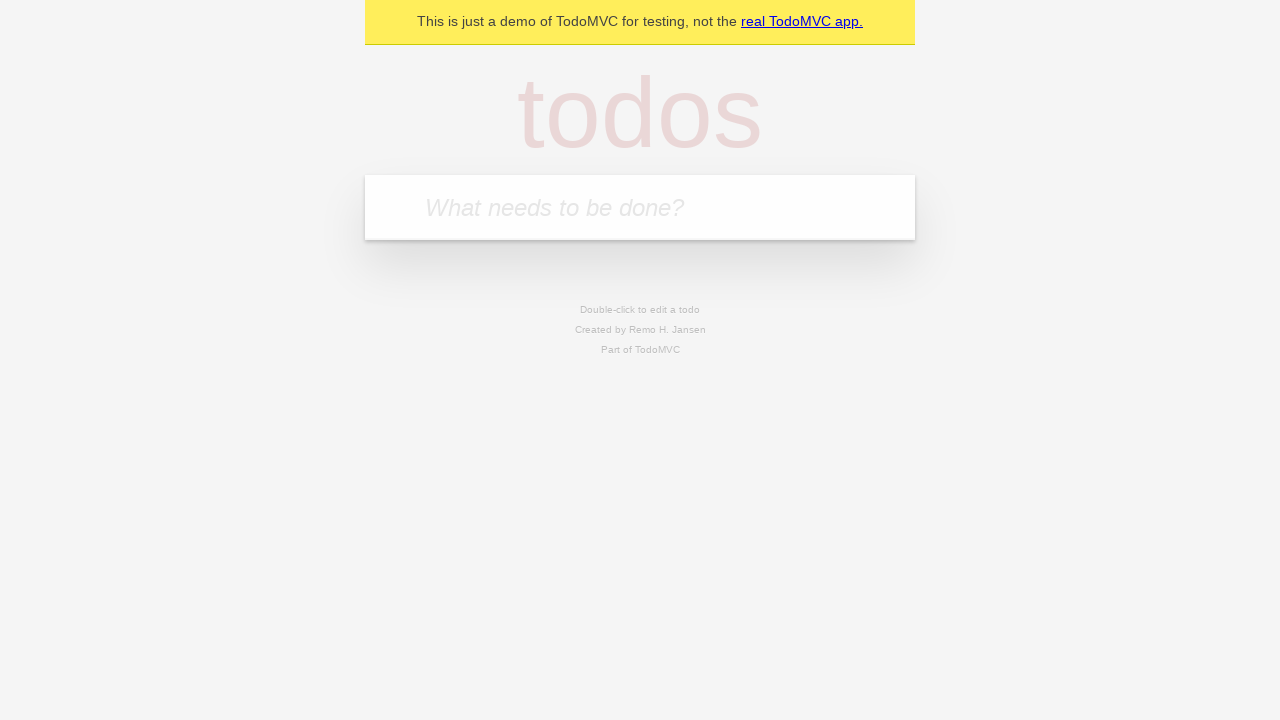

Filled todo input with 'buy some cheese' on internal:attr=[placeholder="What needs to be done?"i]
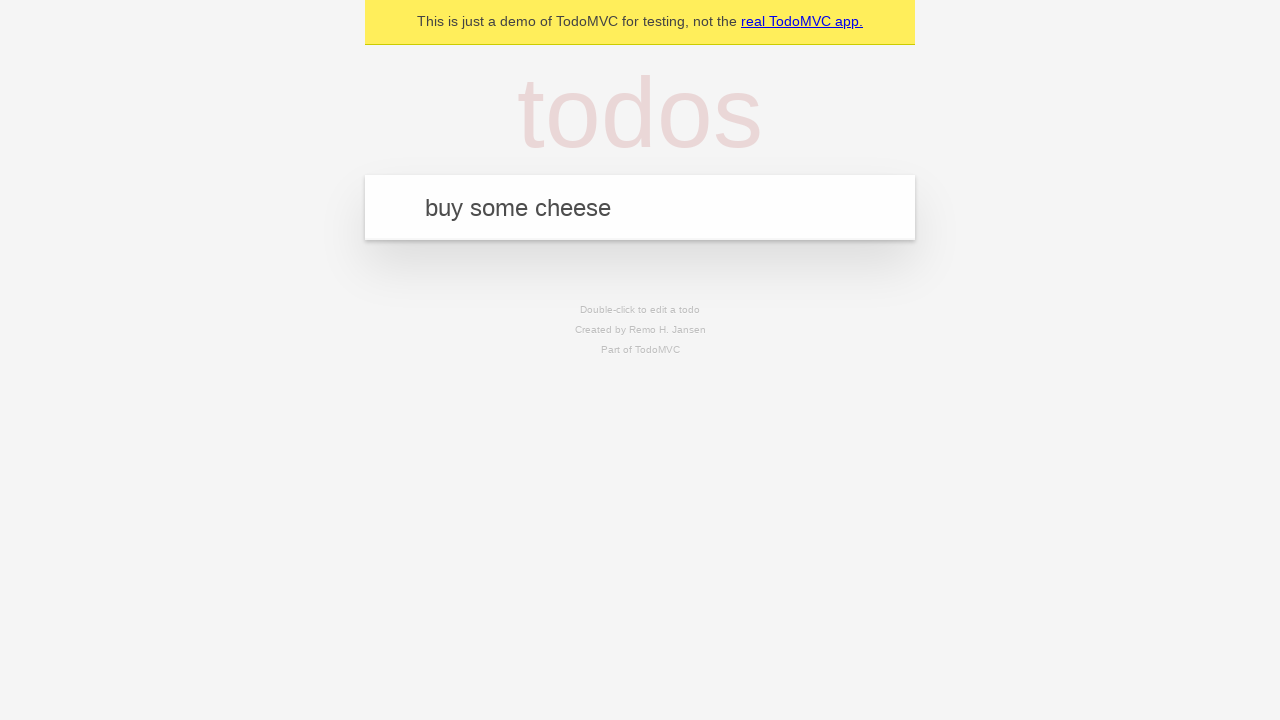

Pressed Enter to add first todo item on internal:attr=[placeholder="What needs to be done?"i]
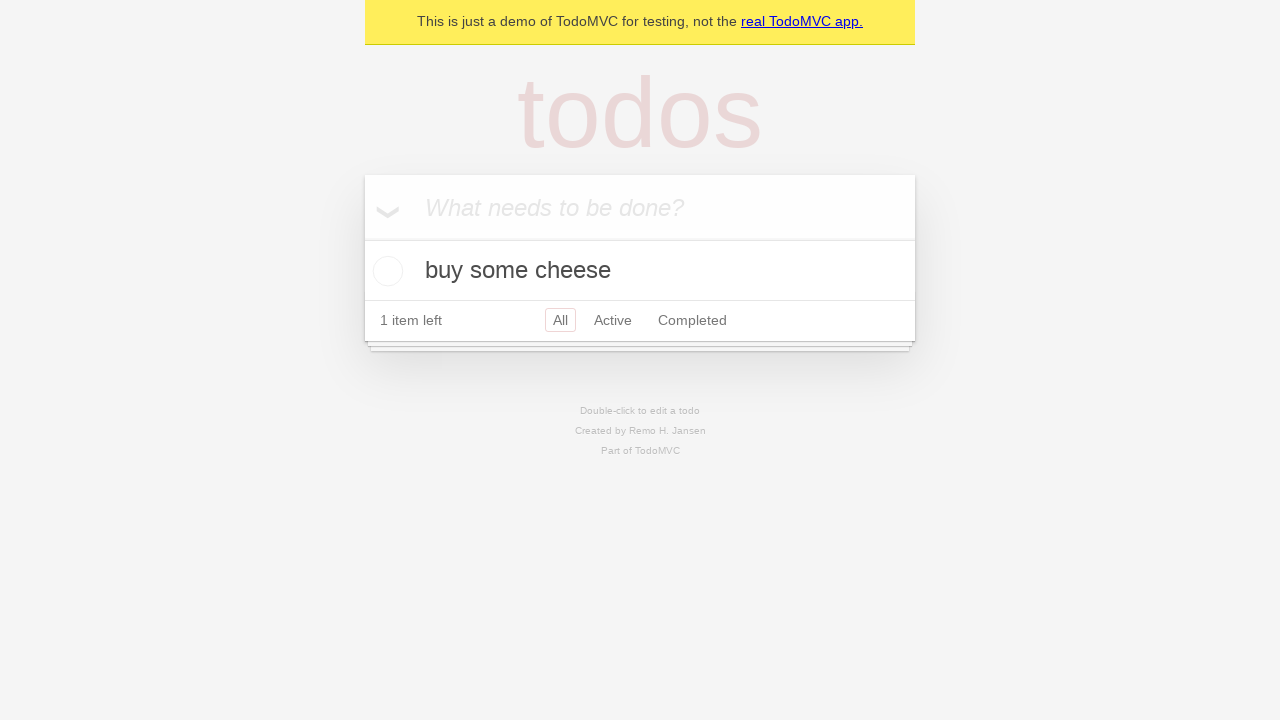

Todo counter element appeared on page
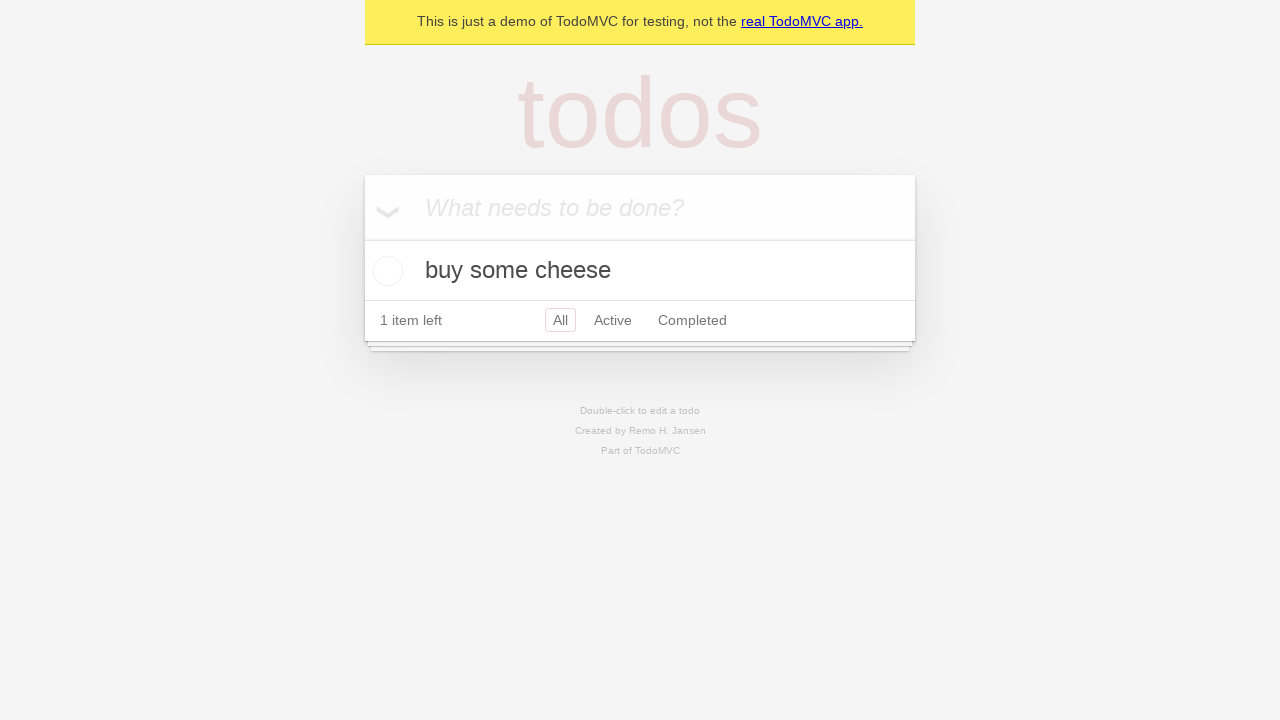

Filled todo input with 'feed the cat' on internal:attr=[placeholder="What needs to be done?"i]
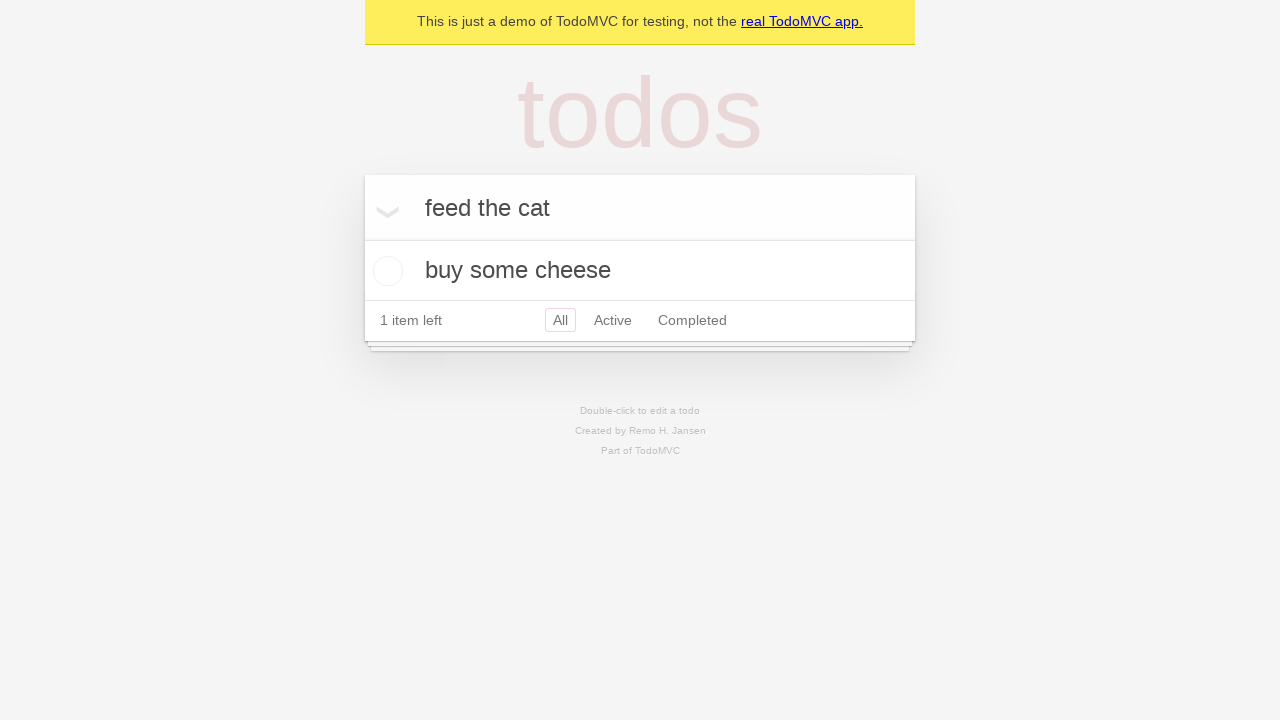

Pressed Enter to add second todo item on internal:attr=[placeholder="What needs to be done?"i]
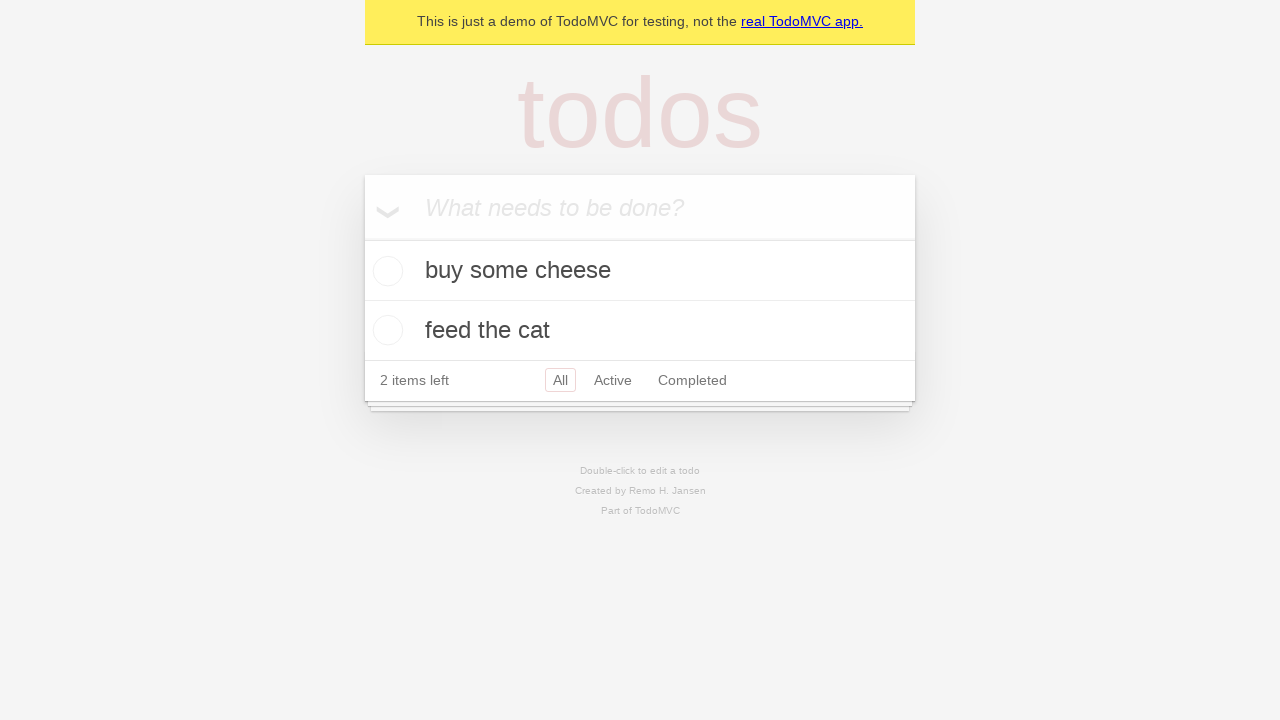

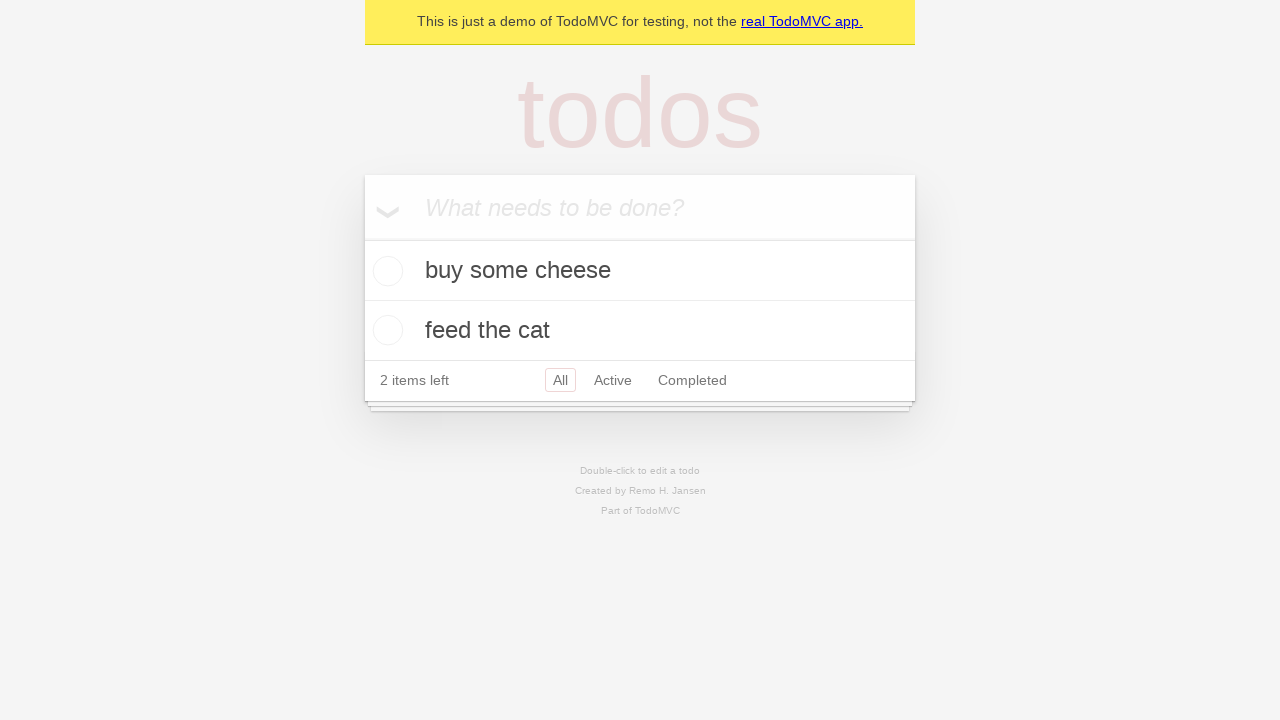